Tests window handling by clicking a link that opens a new window and verifying the title of both the original and new window

Starting URL: https://practice.cydeo.com/windows

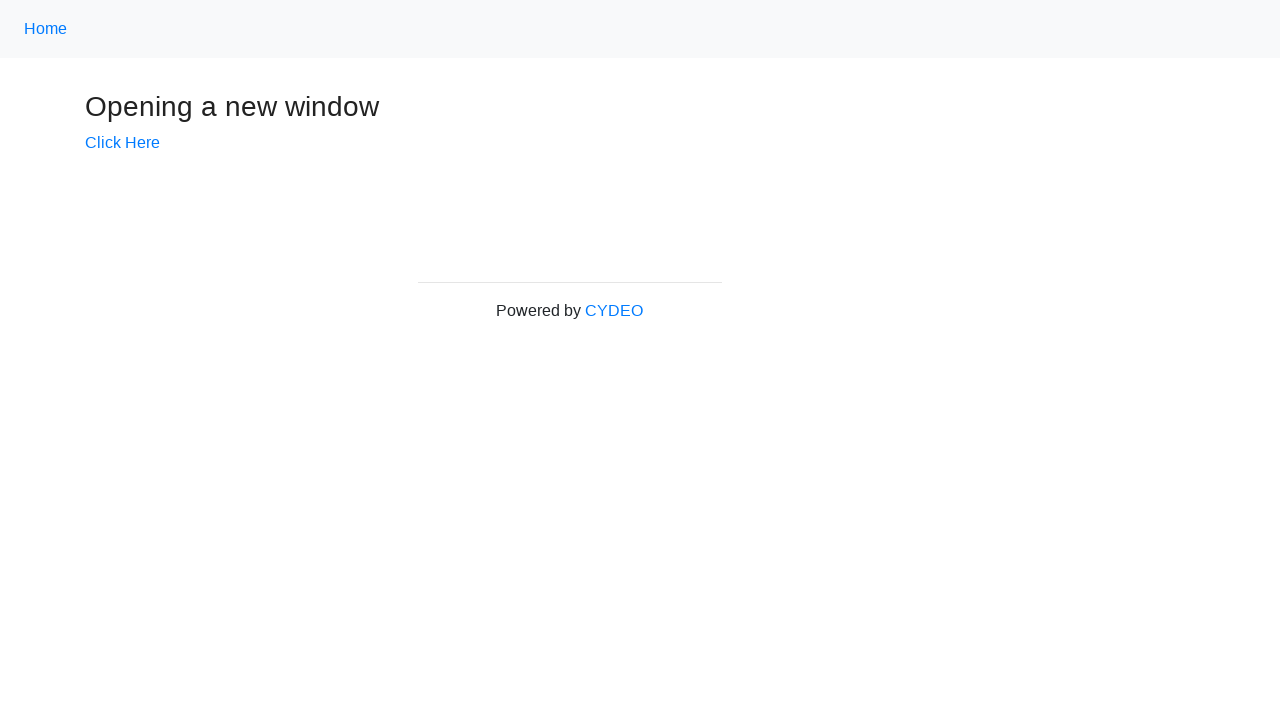

Verified initial page title is 'Windows'
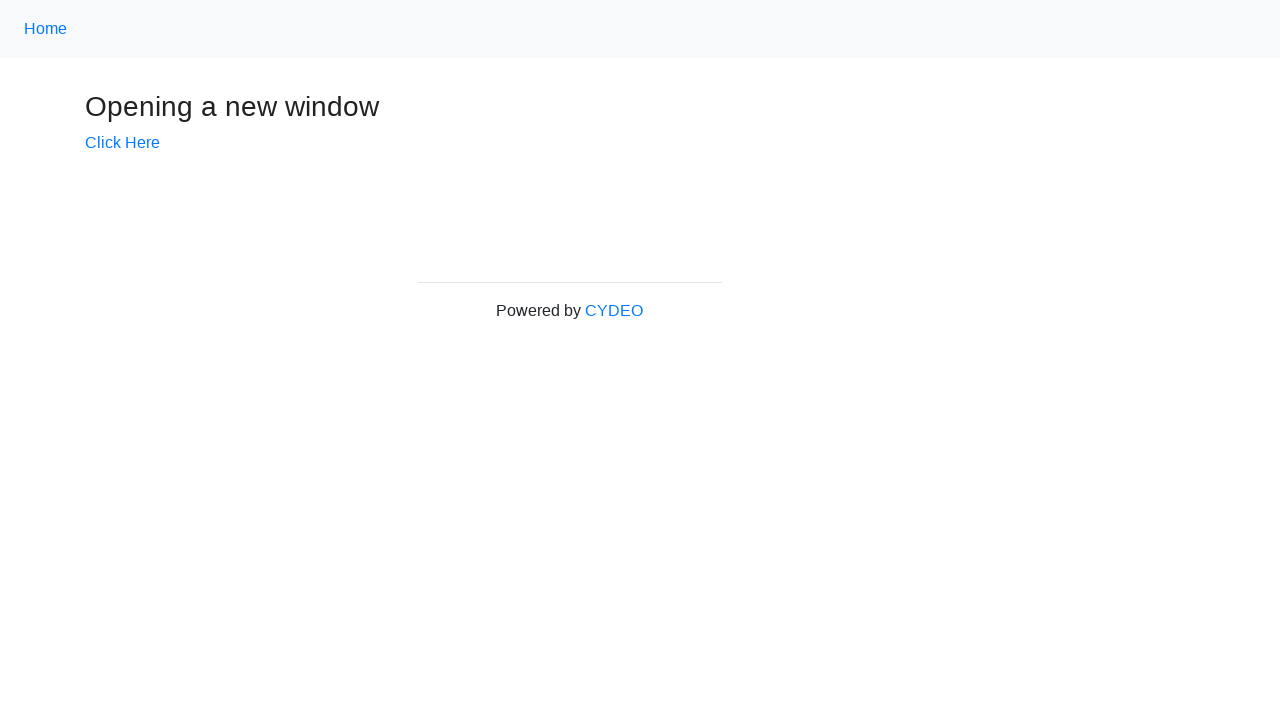

Clicked link to open new window at (122, 143) on xpath=//a[@target='_blank']
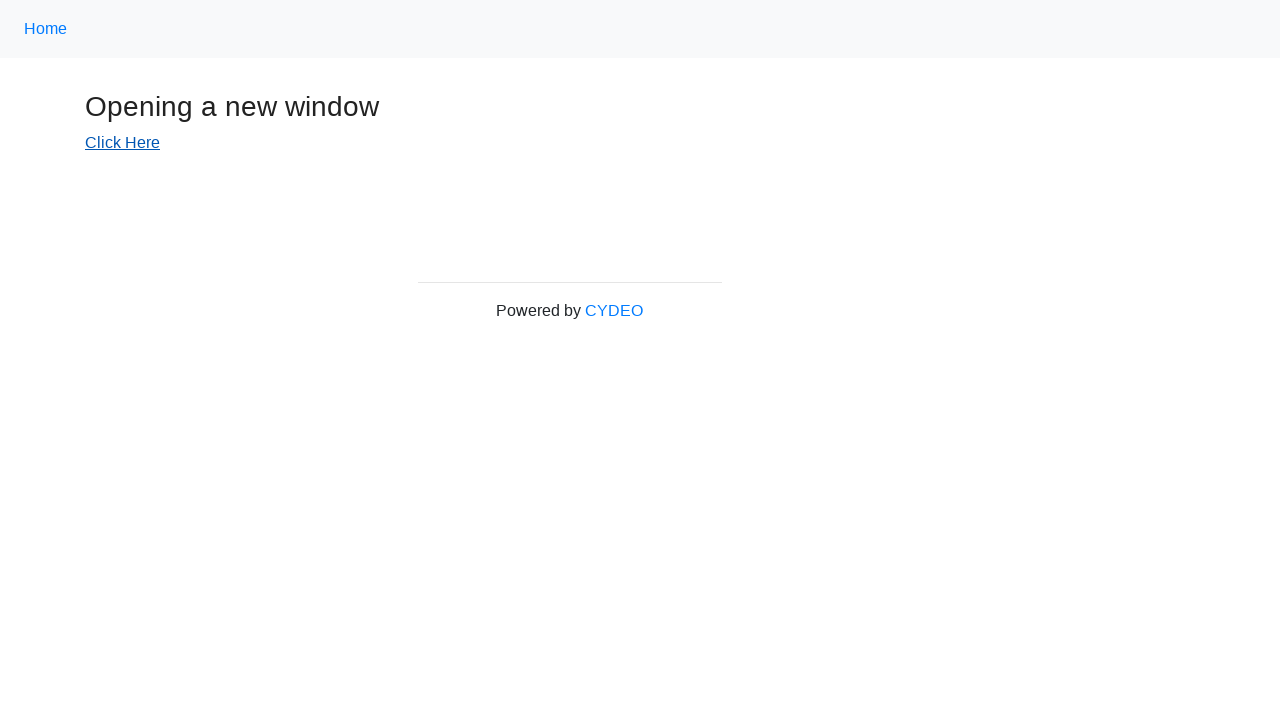

New window opened and captured
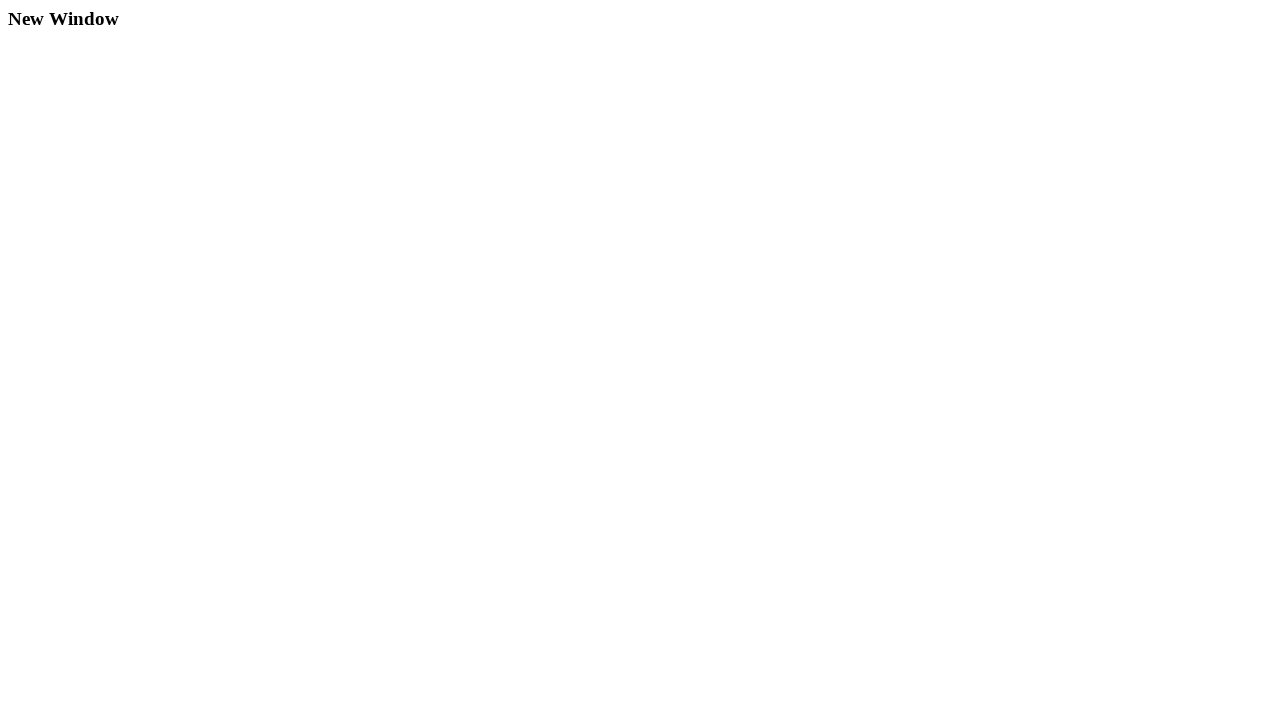

New page finished loading
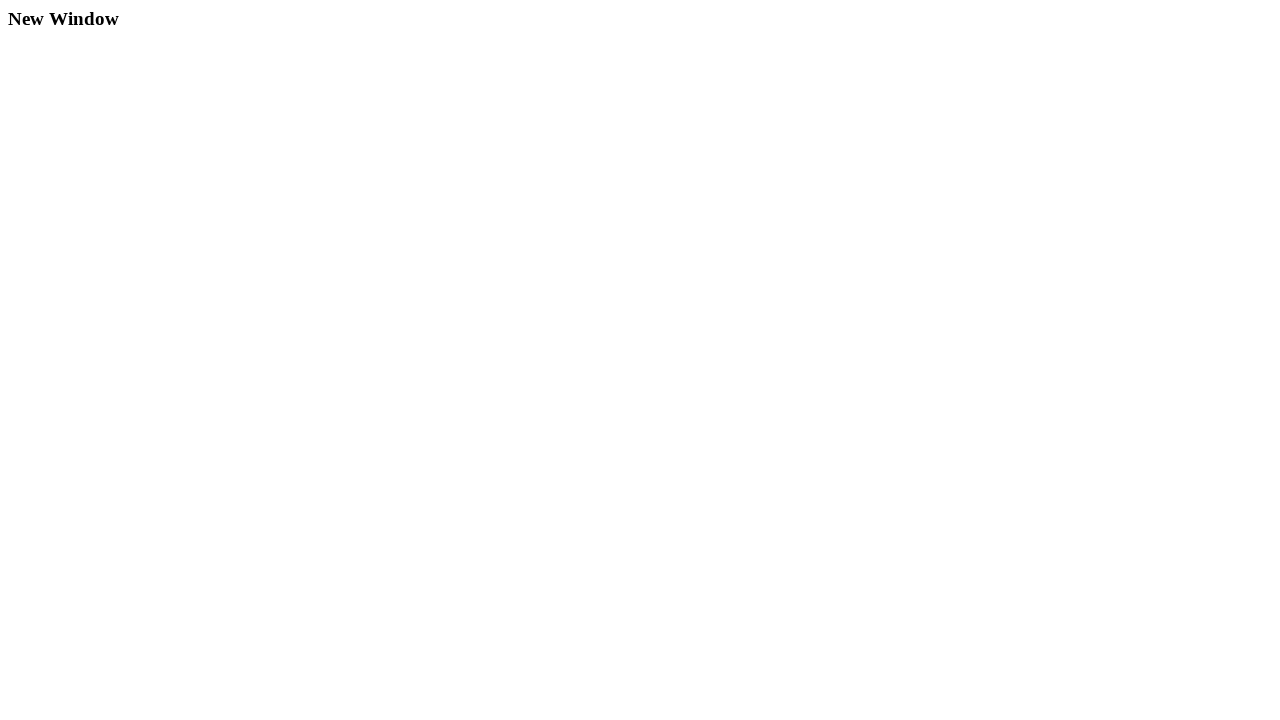

Verified new window title is 'New Window'
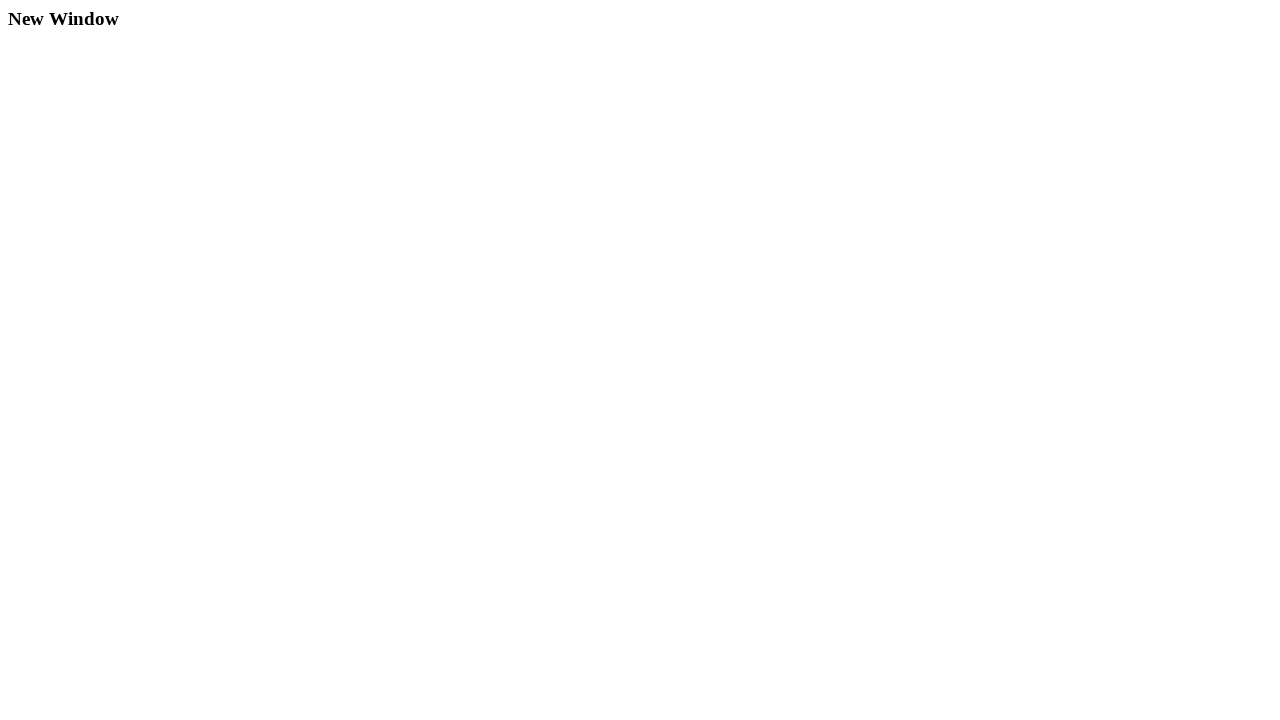

Closed new window
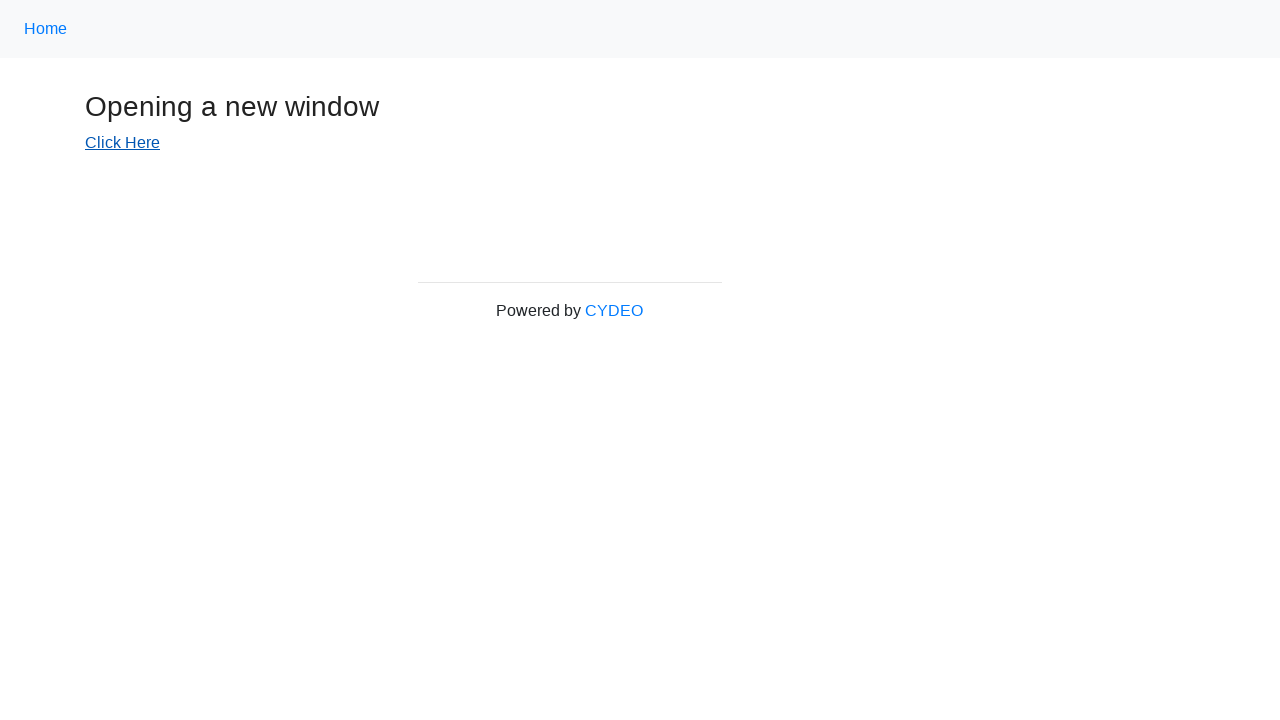

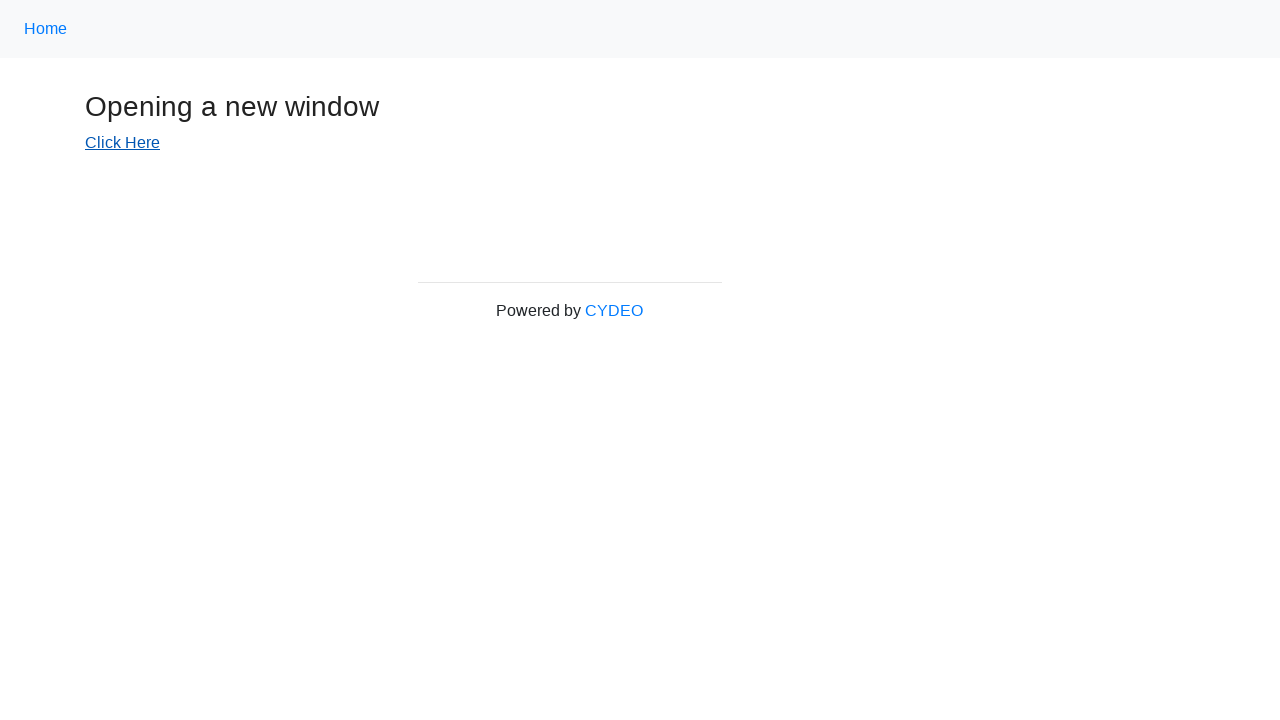